Tests explicit wait by clicking a button and waiting for loading indicator to disappear before verifying content

Starting URL: http://the-internet.herokuapp.com/dynamic_loading/2

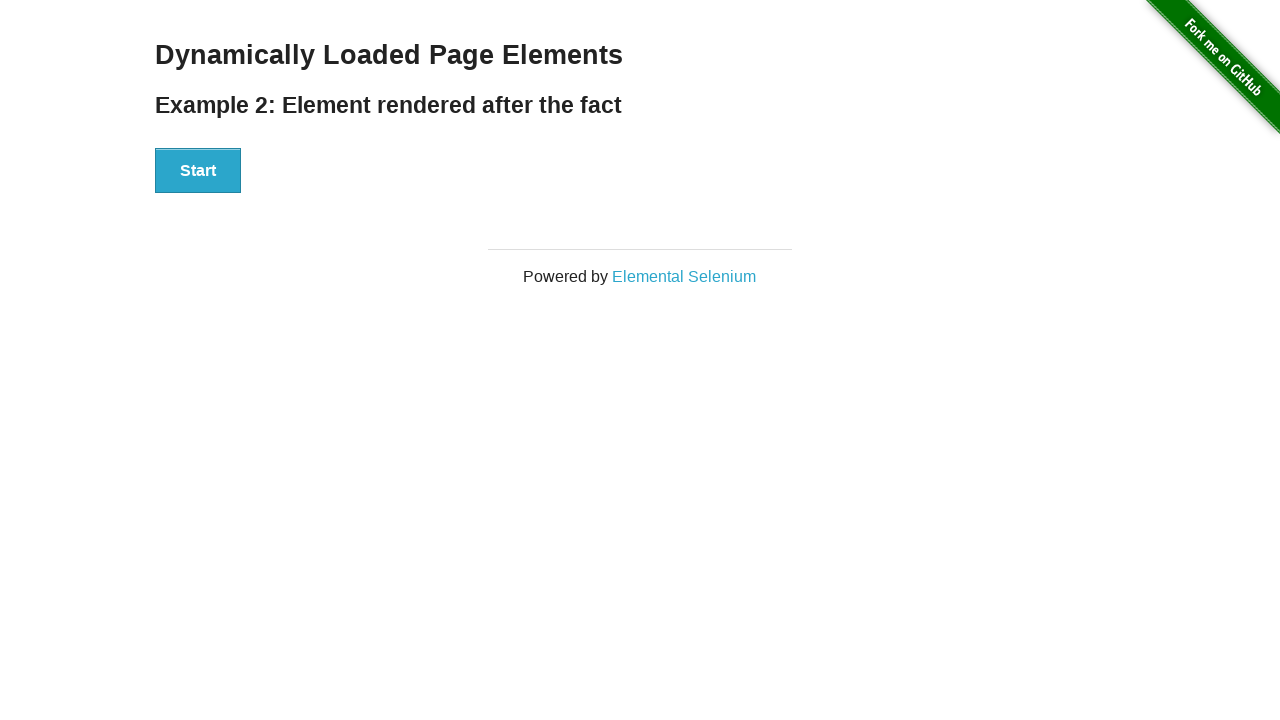

Clicked Start button to trigger dynamic loading at (198, 171) on xpath=//*[@id='start']/button
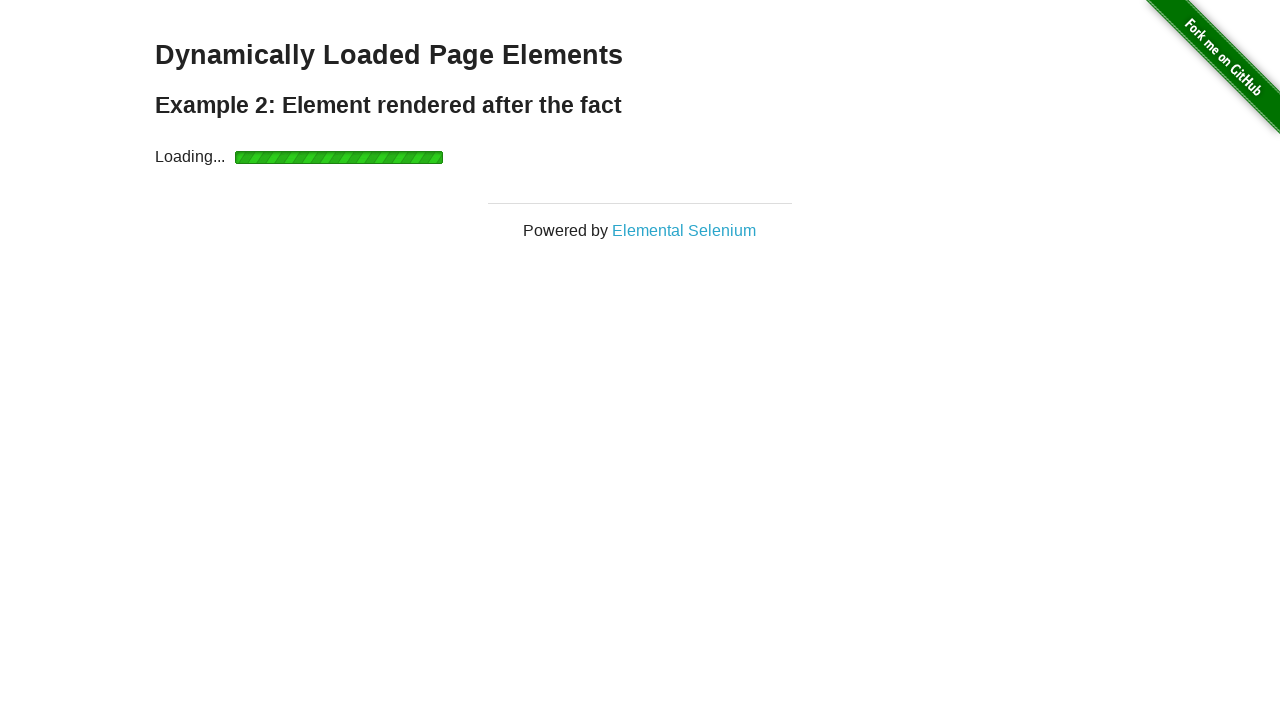

Loading indicator disappeared
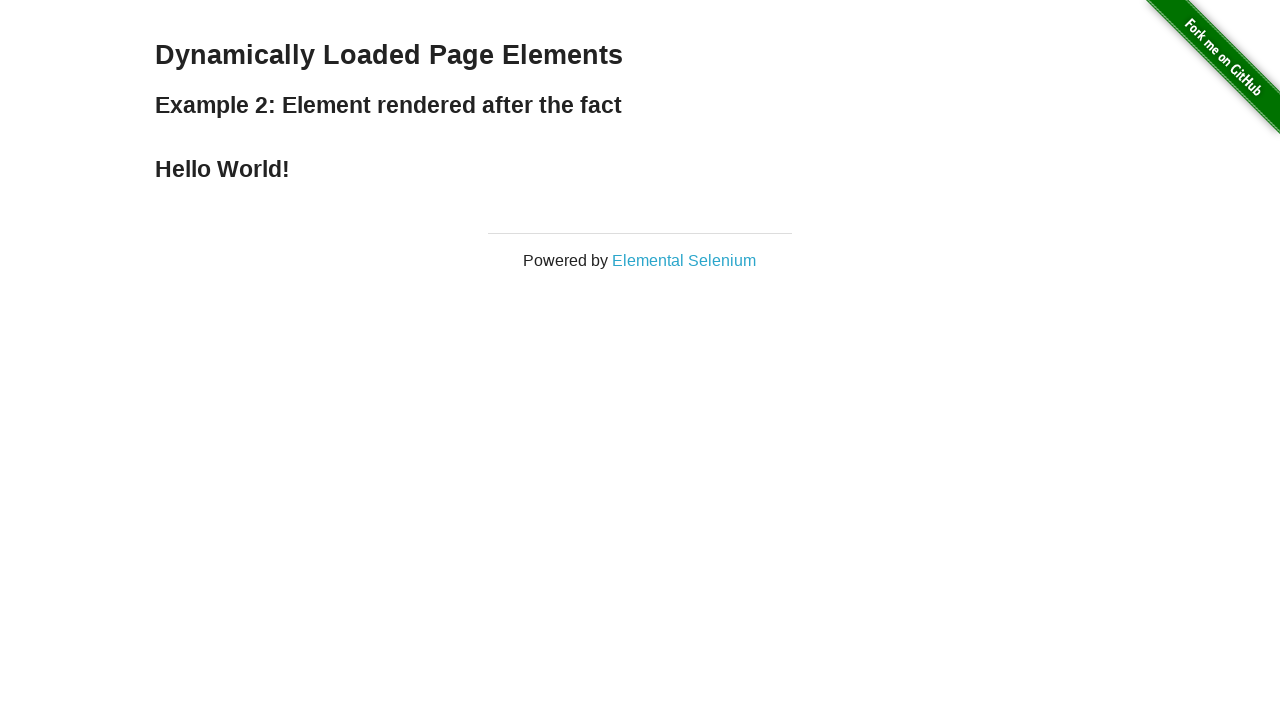

Hello World! text appeared after loading completed
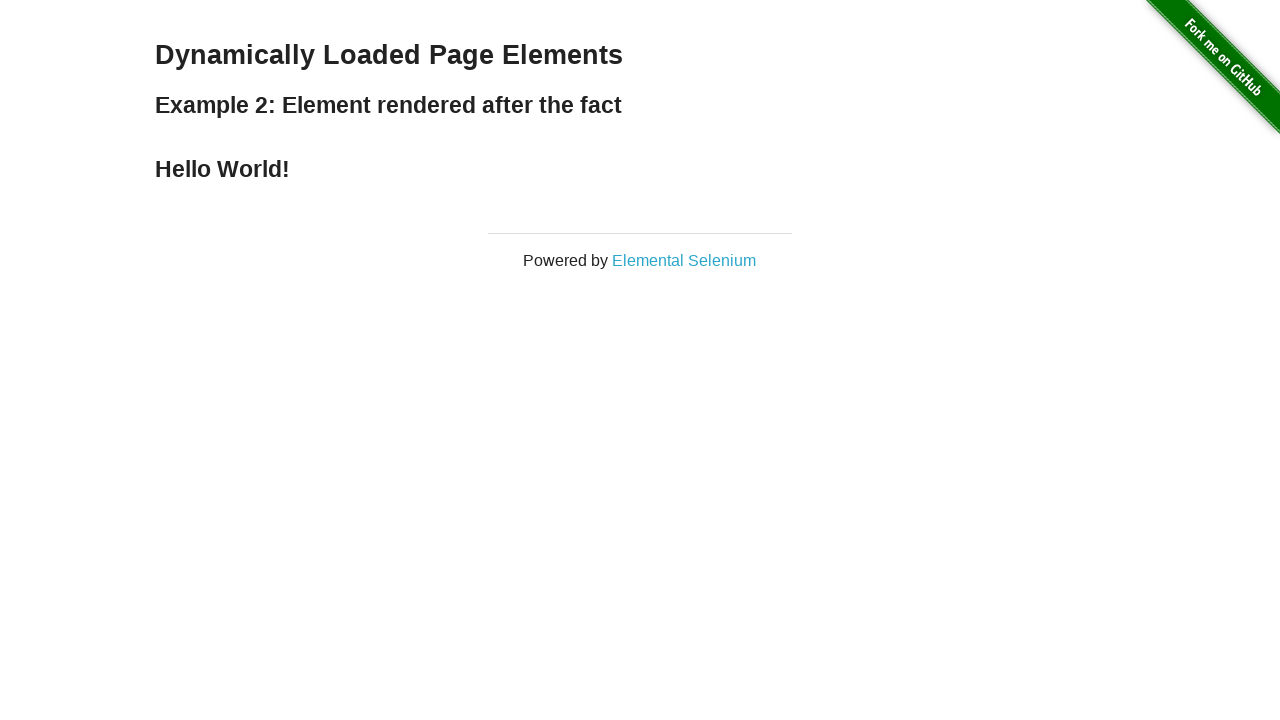

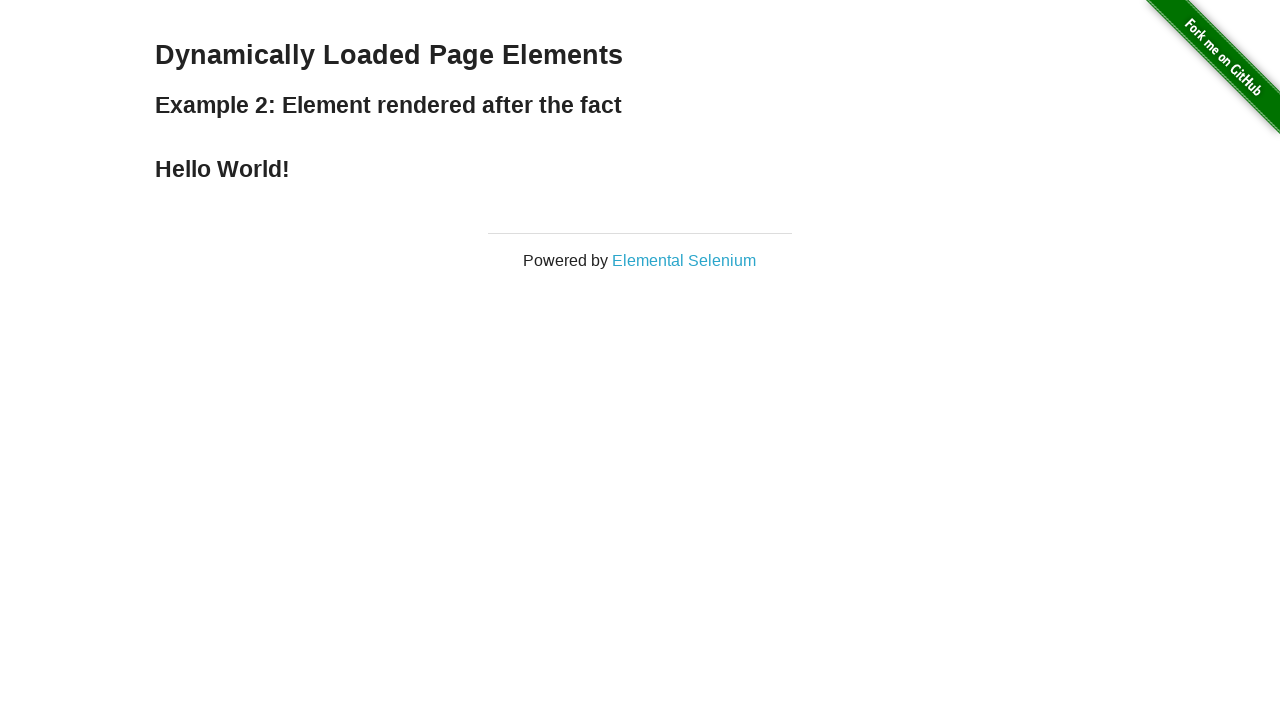